Navigates to the Polish web portal wp.pl and loads the page

Starting URL: https://www.wp.pl

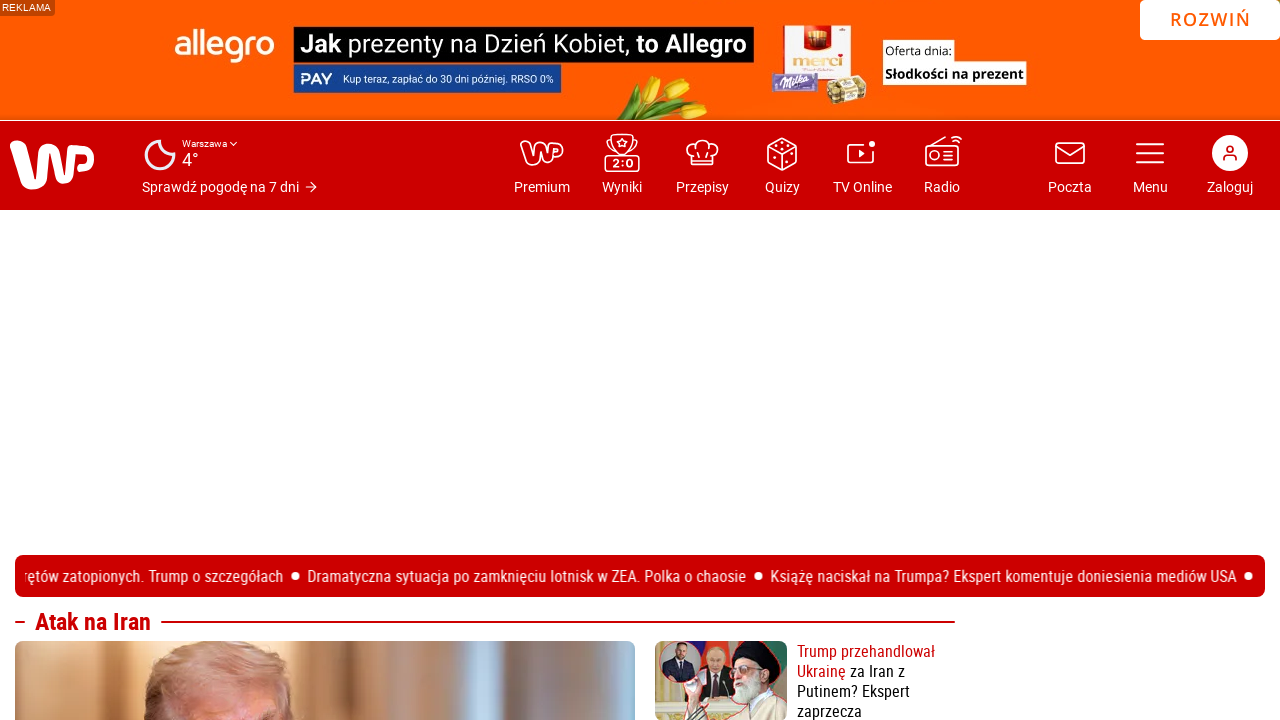

Waited for page DOM content to load on wp.pl
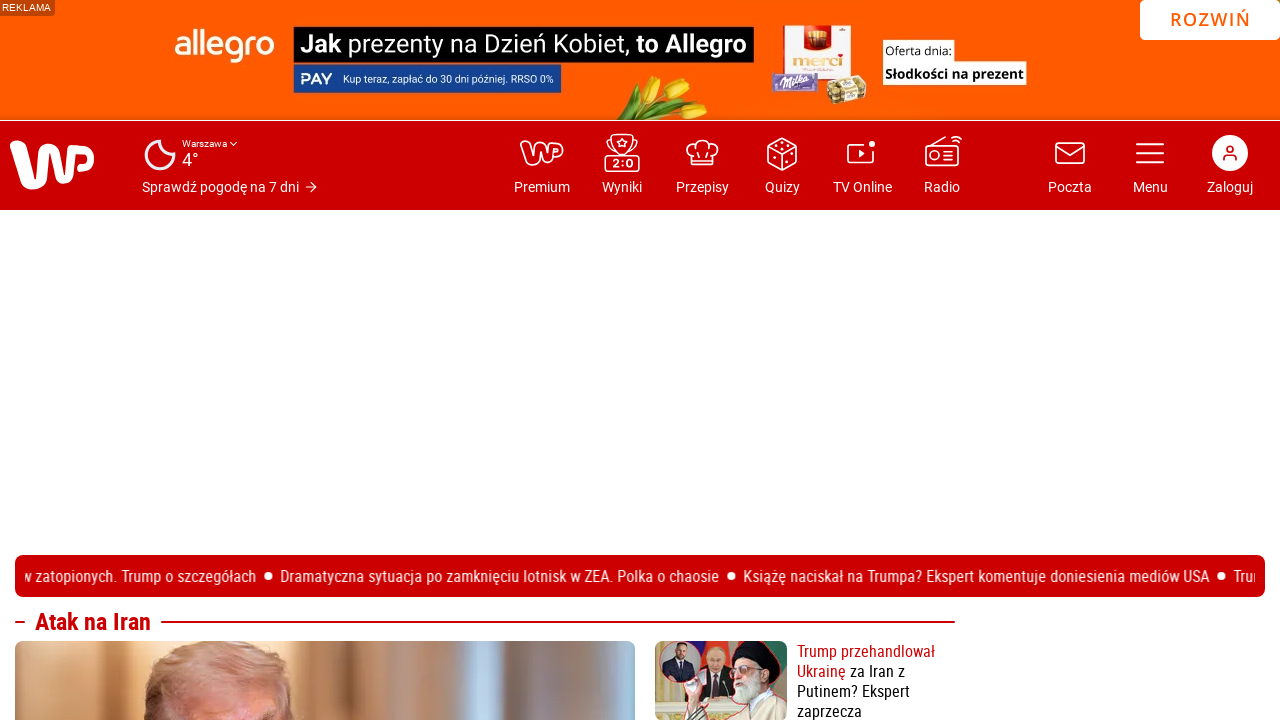

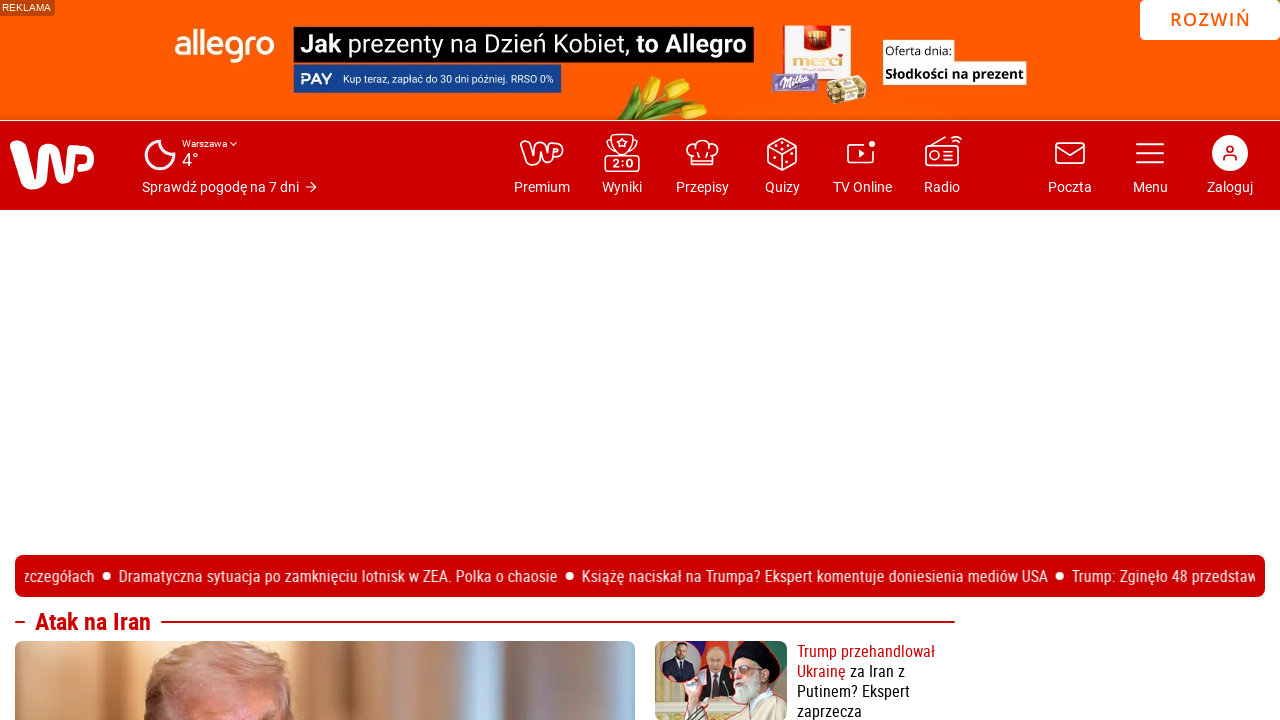